Navigates to HTTP vs HTTPS comparison page and verifies the time display element loads correctly

Starting URL: http://www.httpvshttps.com/

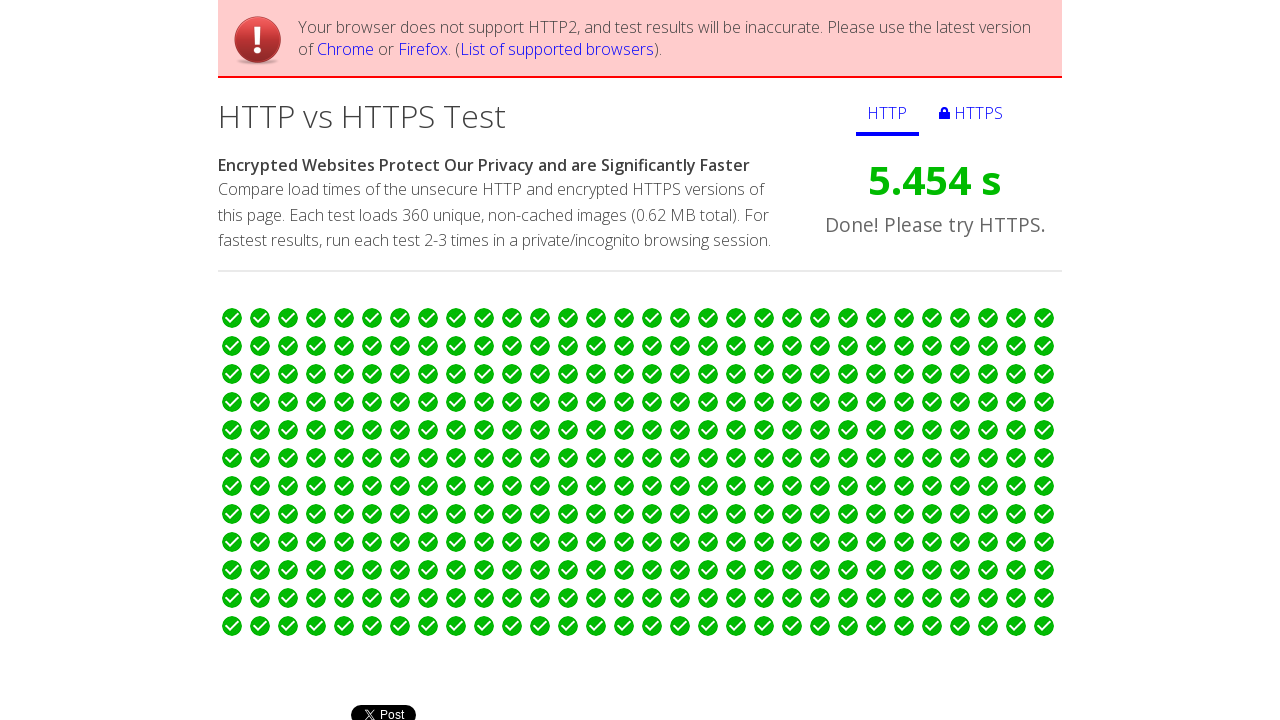

Navigated to HTTP vs HTTPS comparison page at http://www.httpvshttps.com/
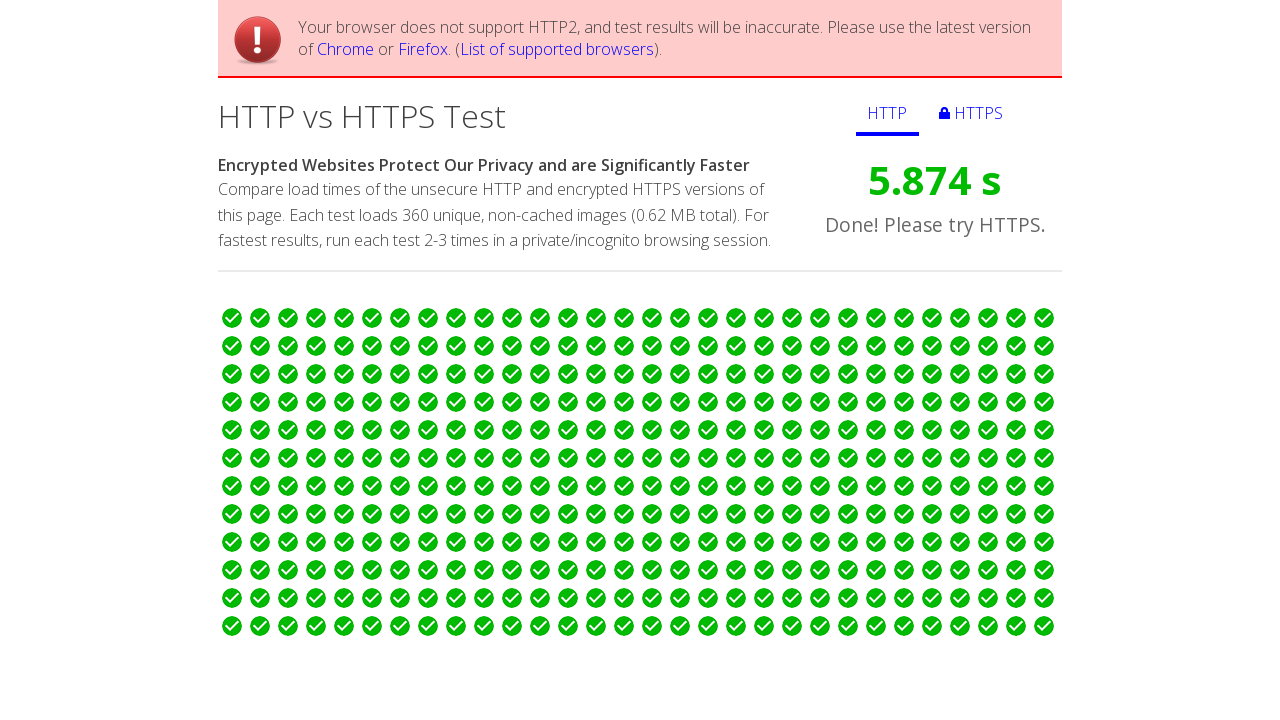

Time display element (#time) selector is available
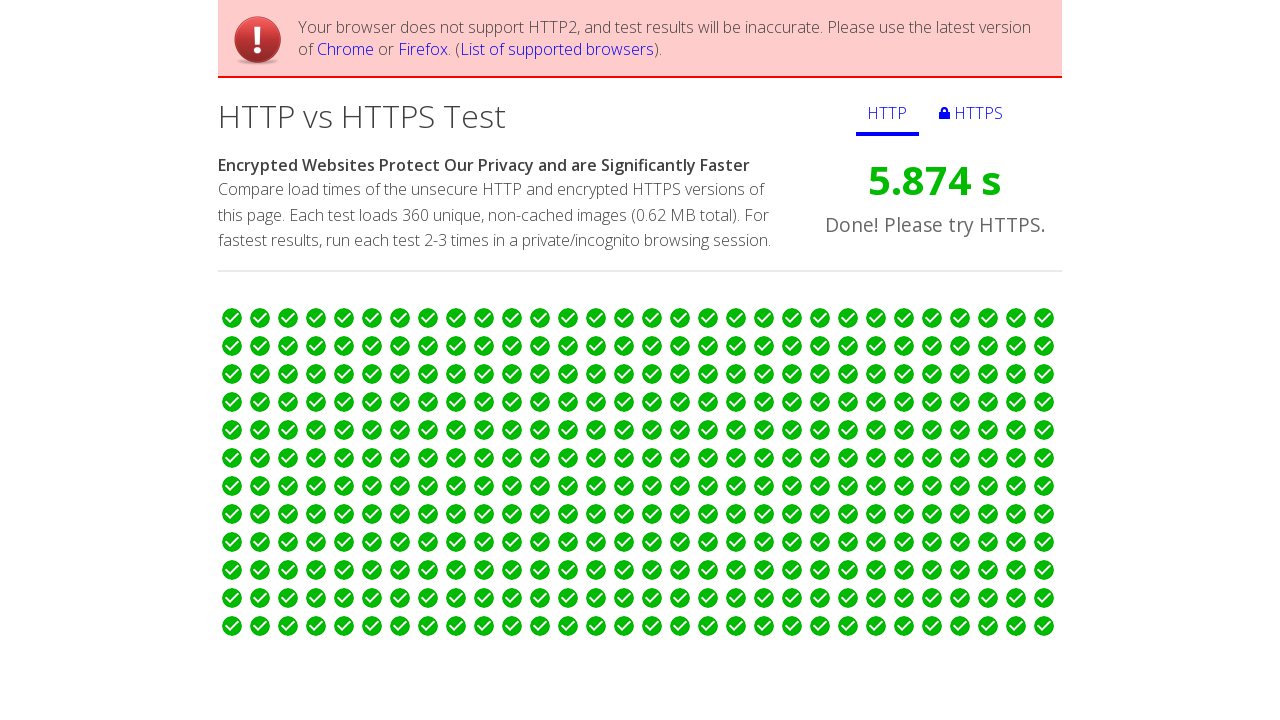

Located the time element
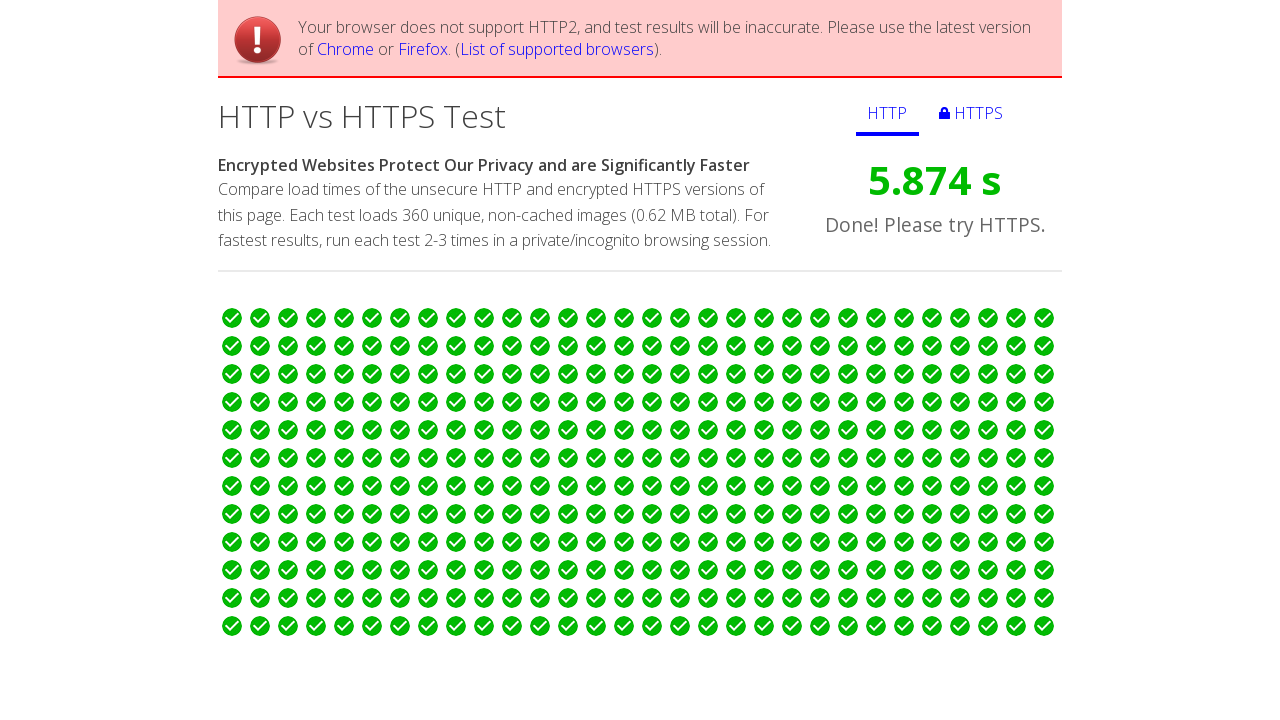

Time display element is now visible and loaded correctly
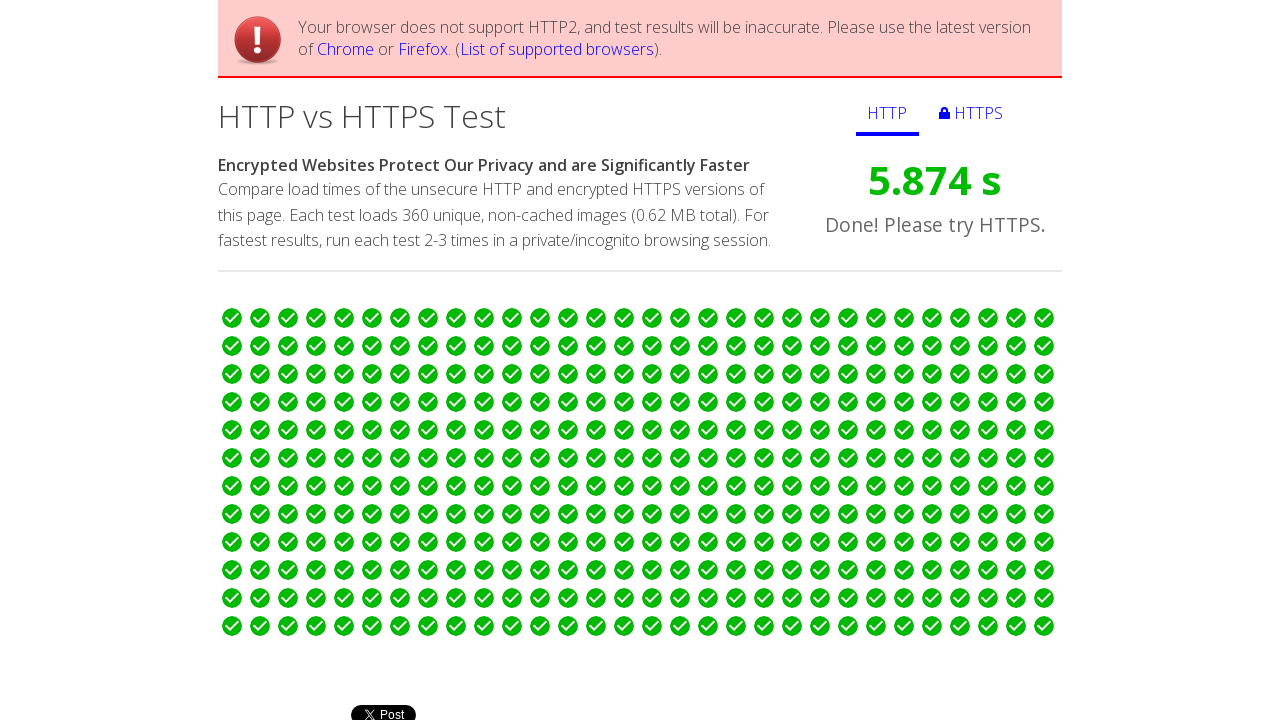

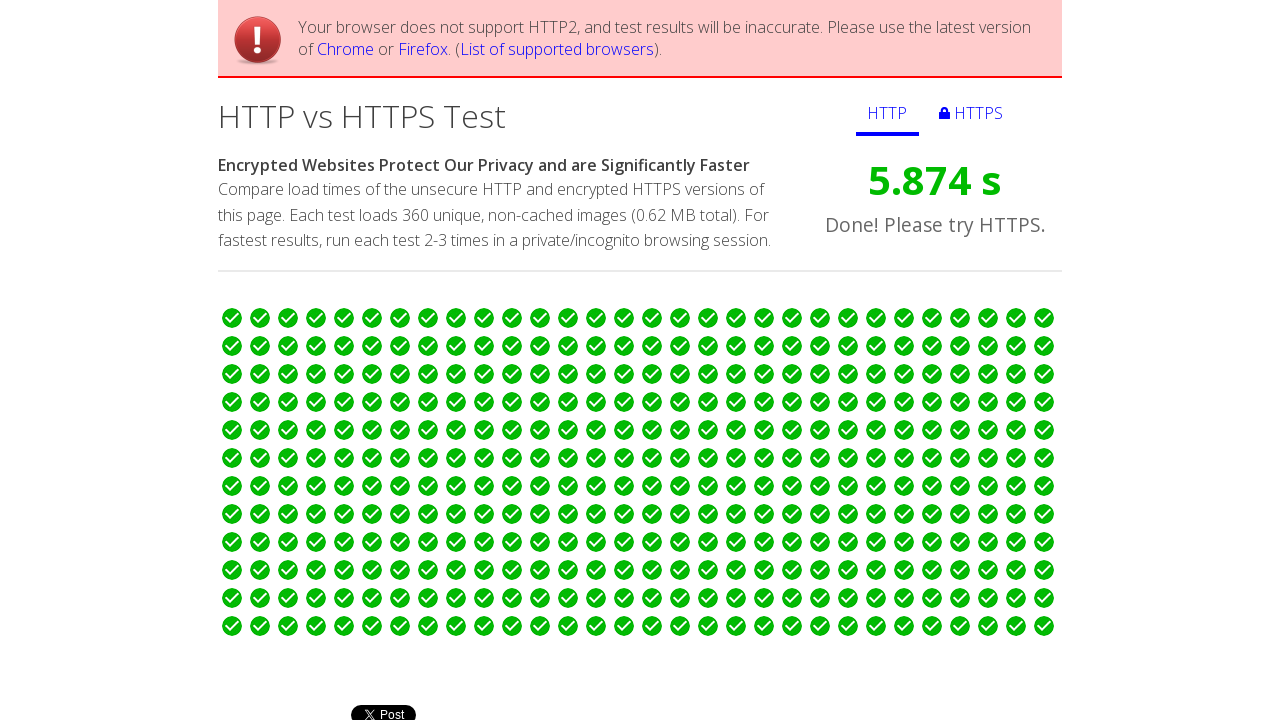